Navigates to itest.info website and retrieves the page title to verify the page loads correctly

Starting URL: http://www.itest.info

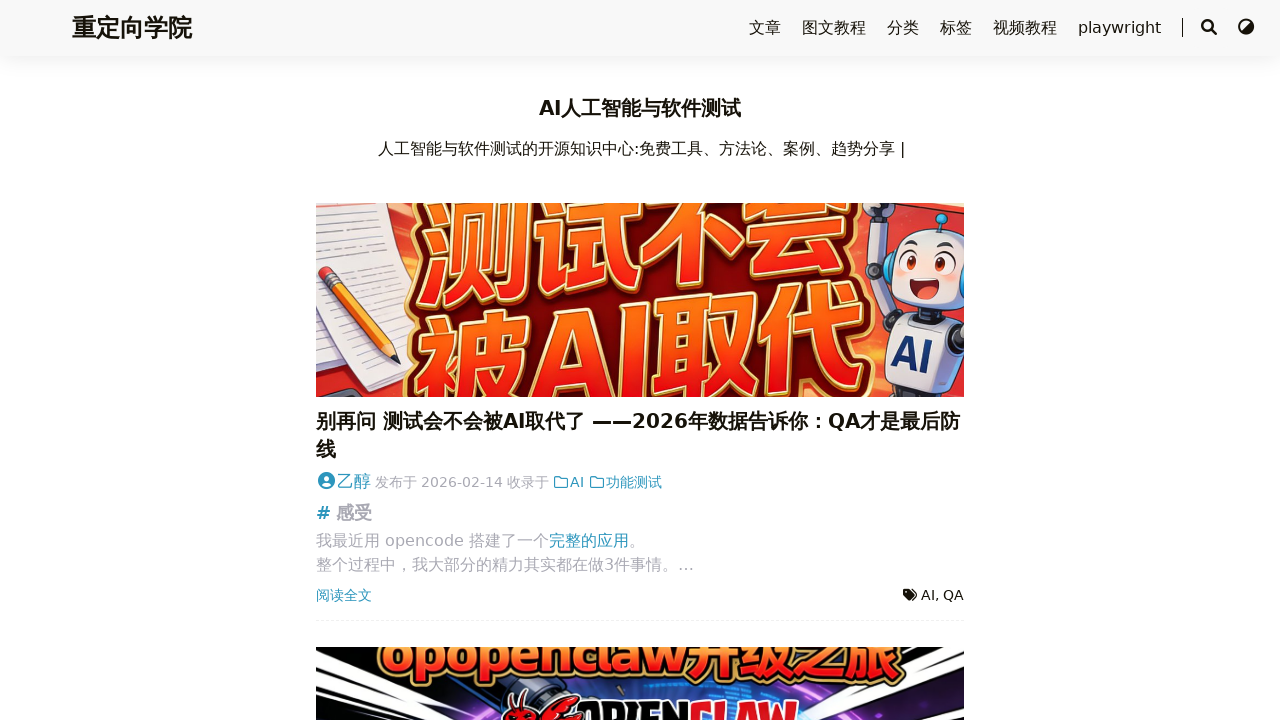

Waited for page DOM content to load
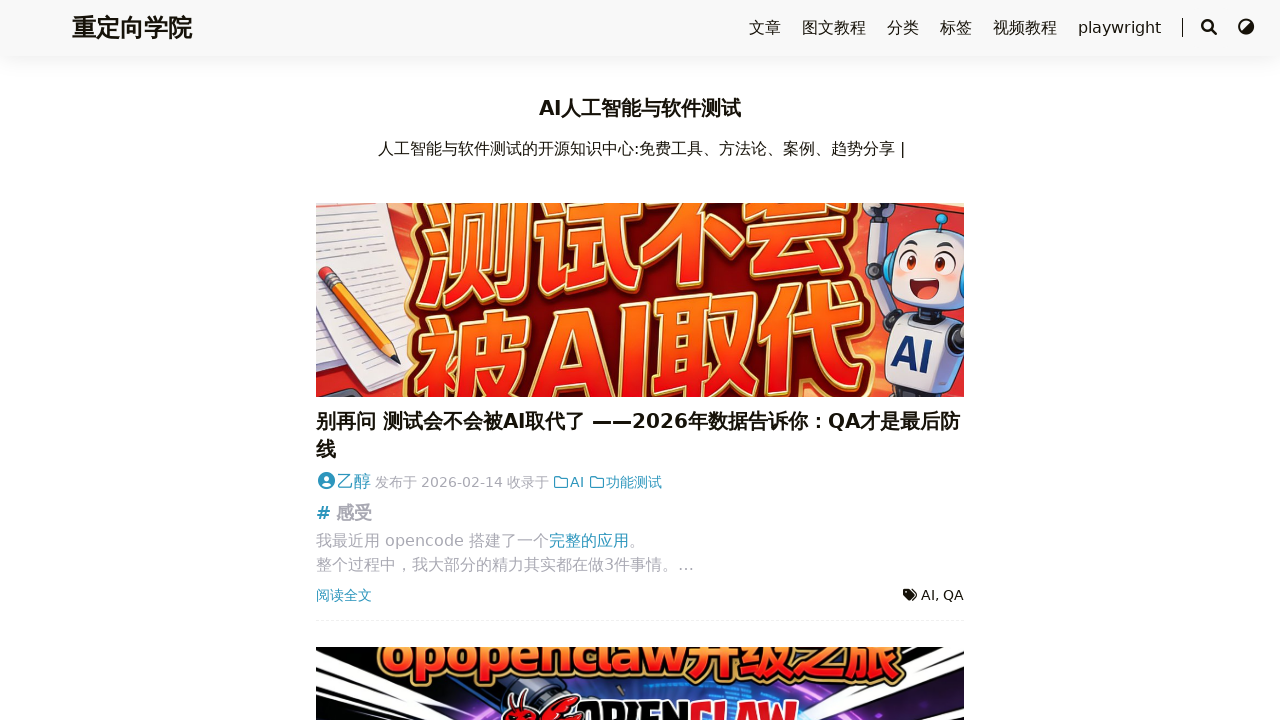

Retrieved page title: 重定向学院
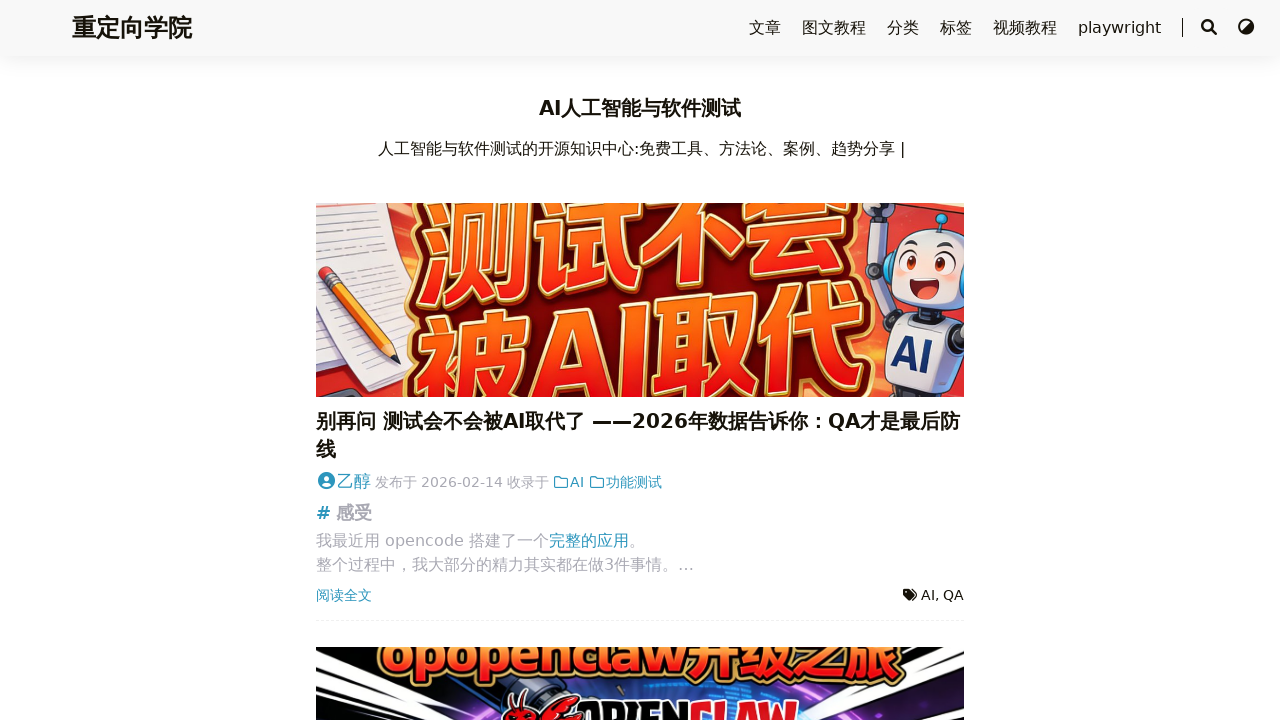

Printed page title to console: 重定向学院
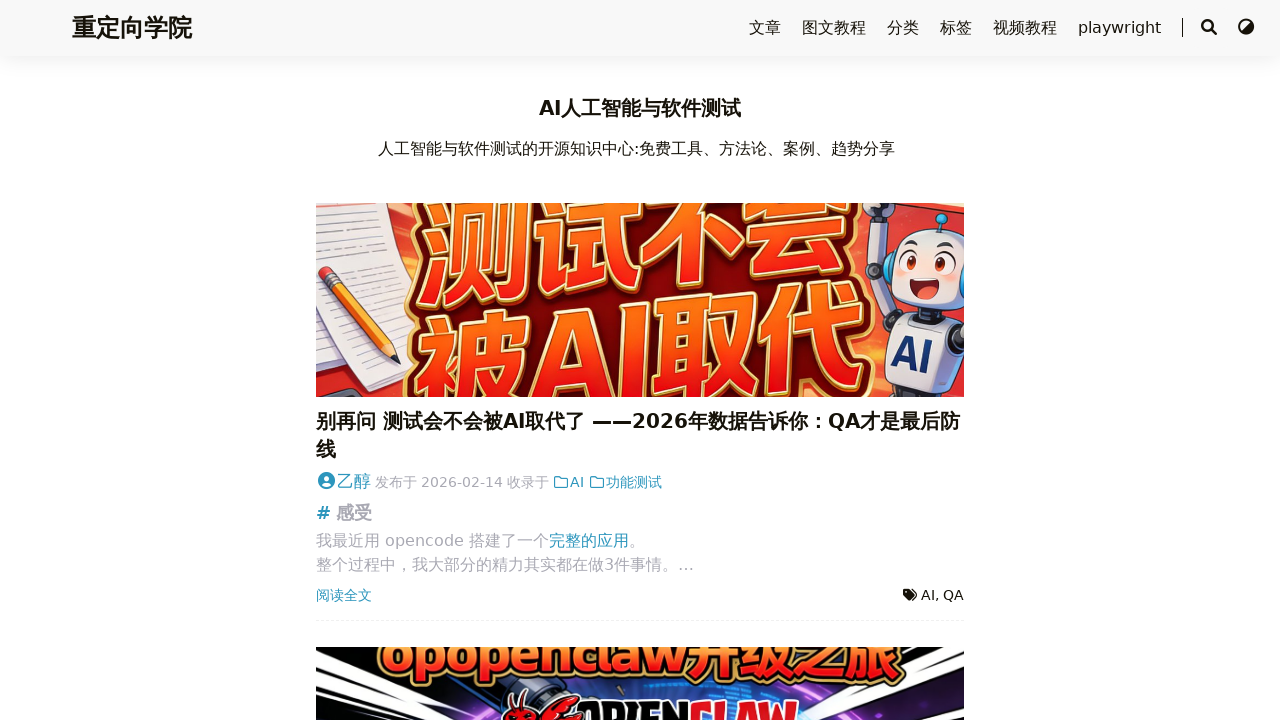

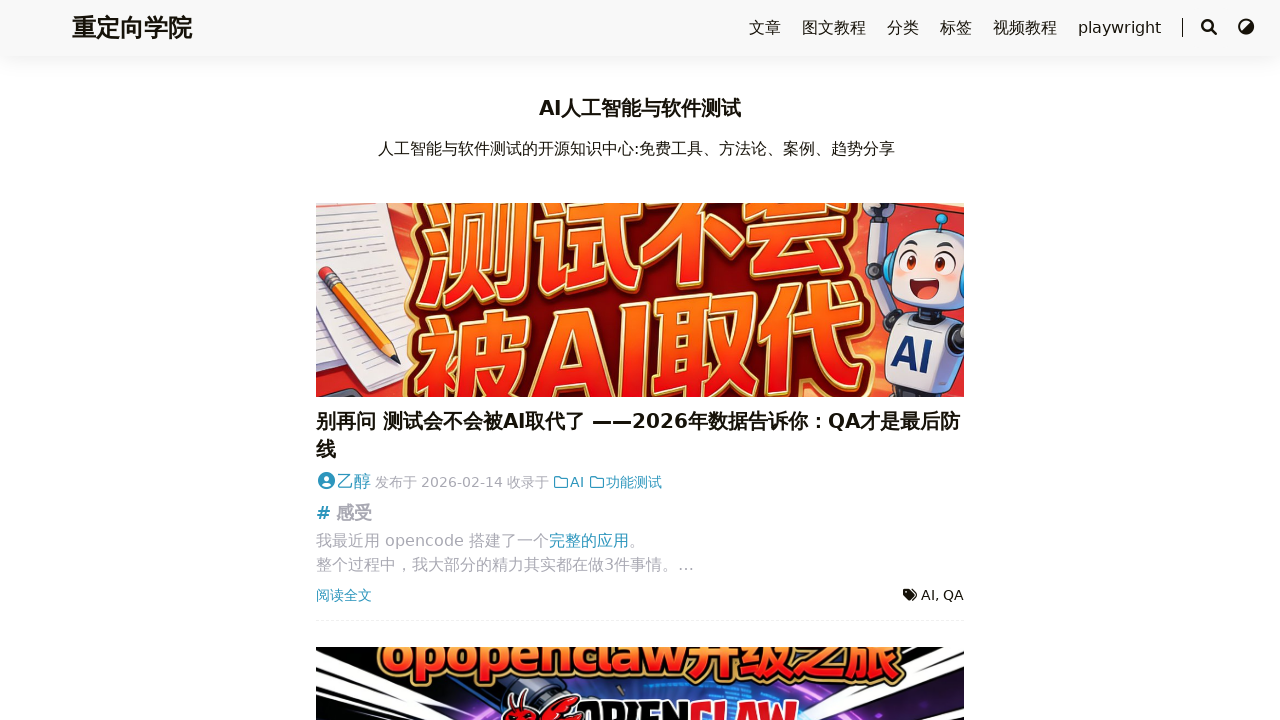